Tests drag and drop functionality by dragging an element using offset coordinates to position it over the drop target.

Starting URL: https://jqueryui.com/droppable/

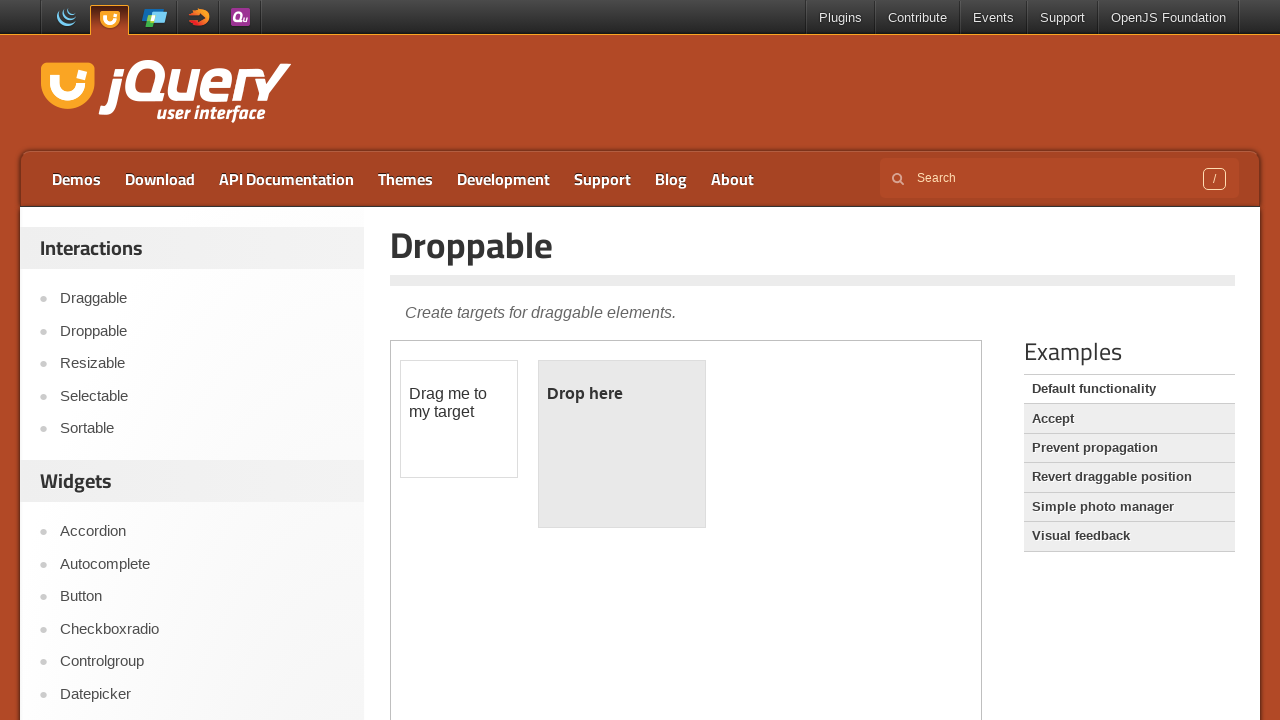

Navigated to jQuery UI droppable demo page
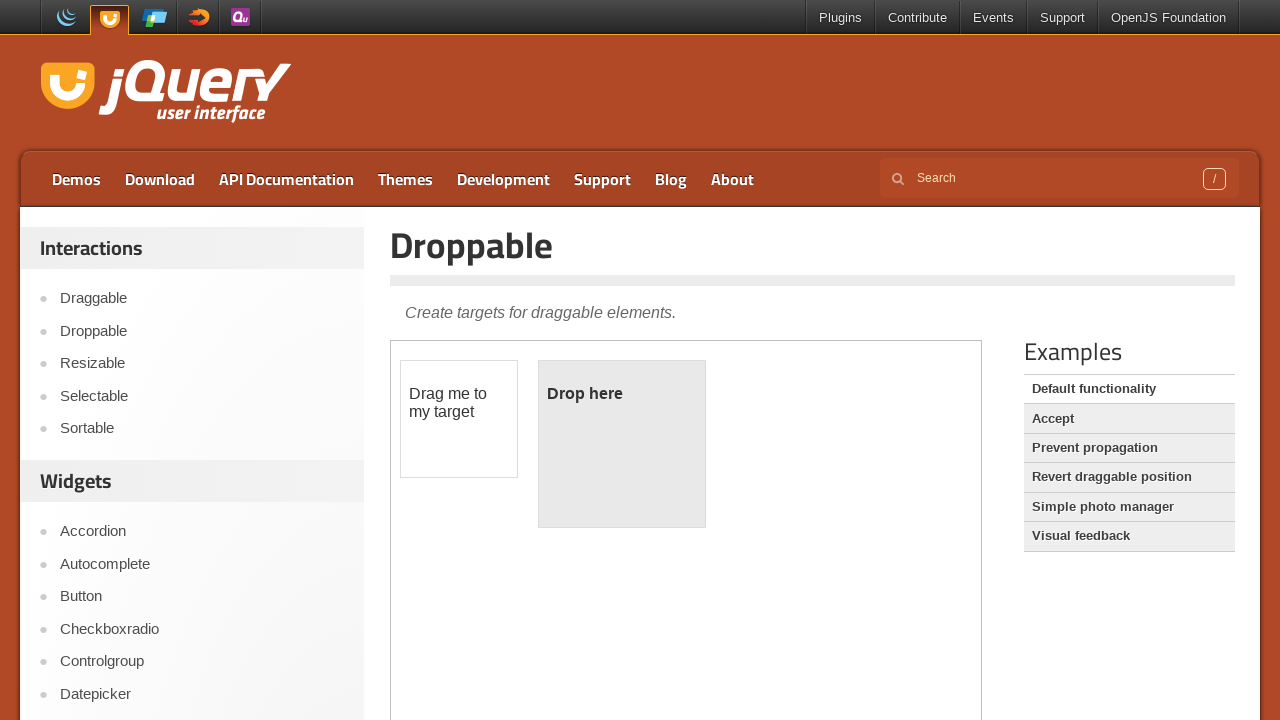

Located the demo iframe
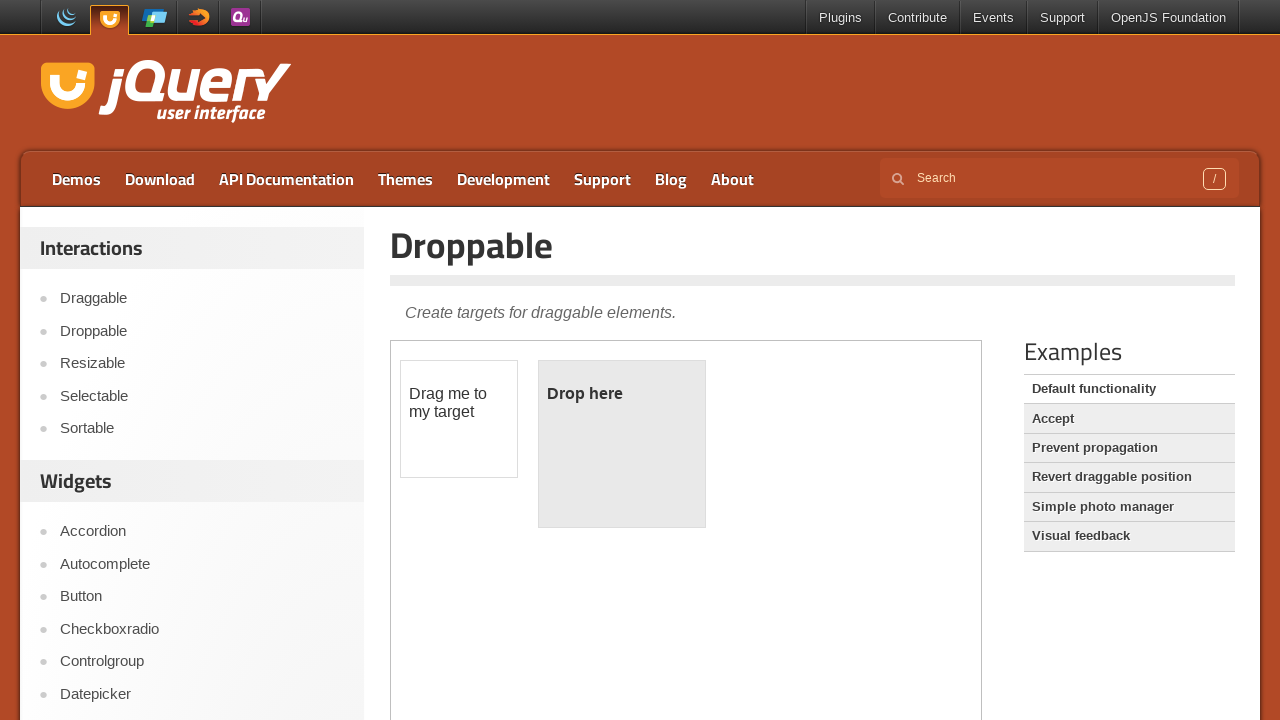

Located the draggable element
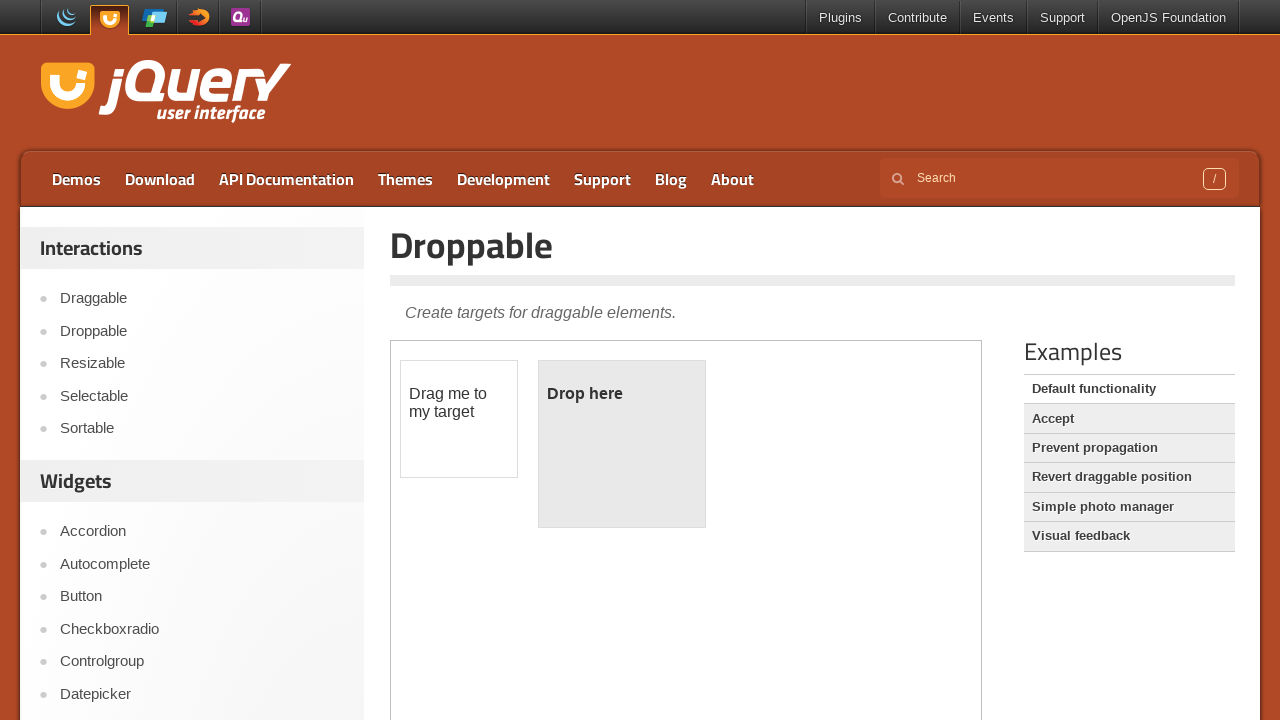

Retrieved bounding box coordinates of draggable element
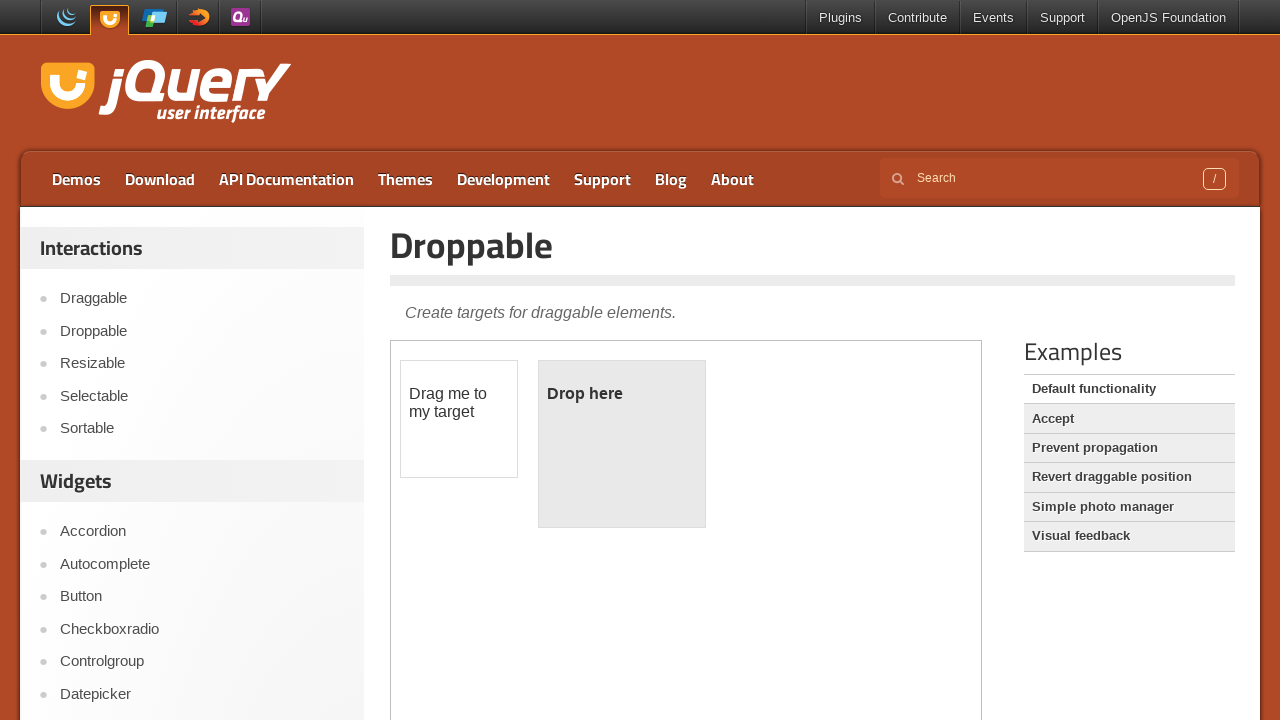

Moved mouse to center of draggable element at (459, 419)
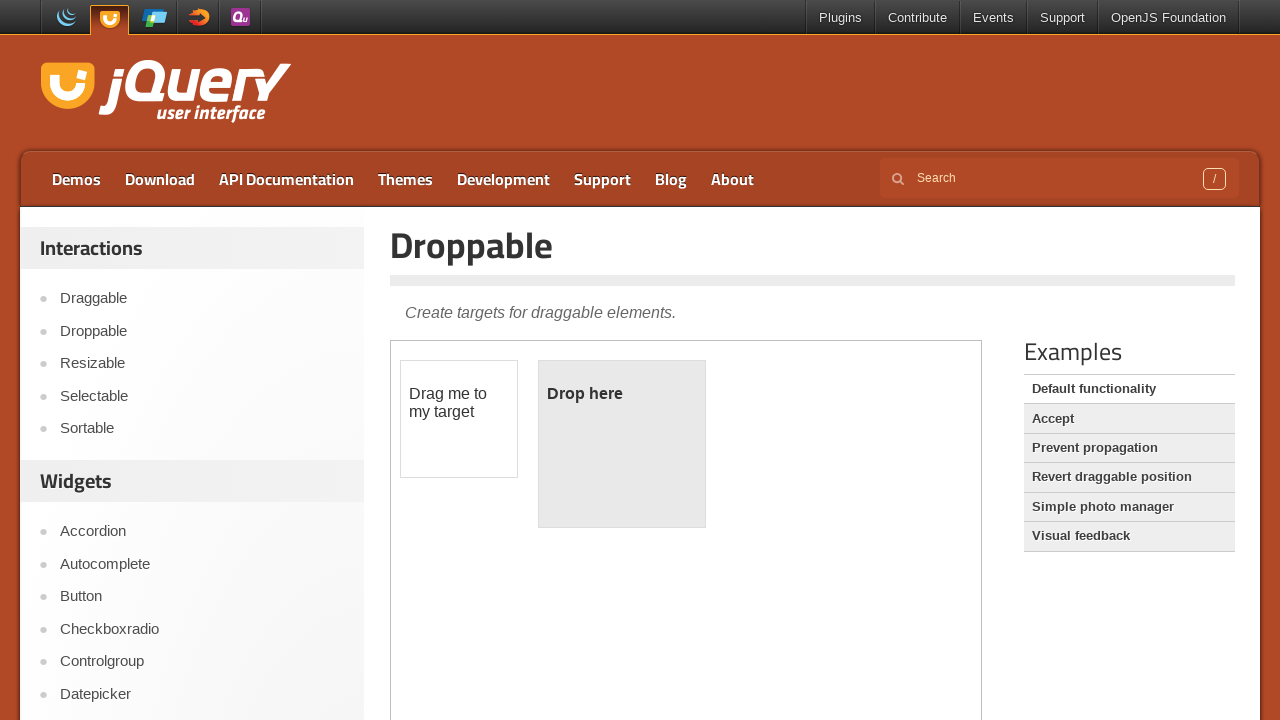

Pressed mouse button down to start dragging at (459, 419)
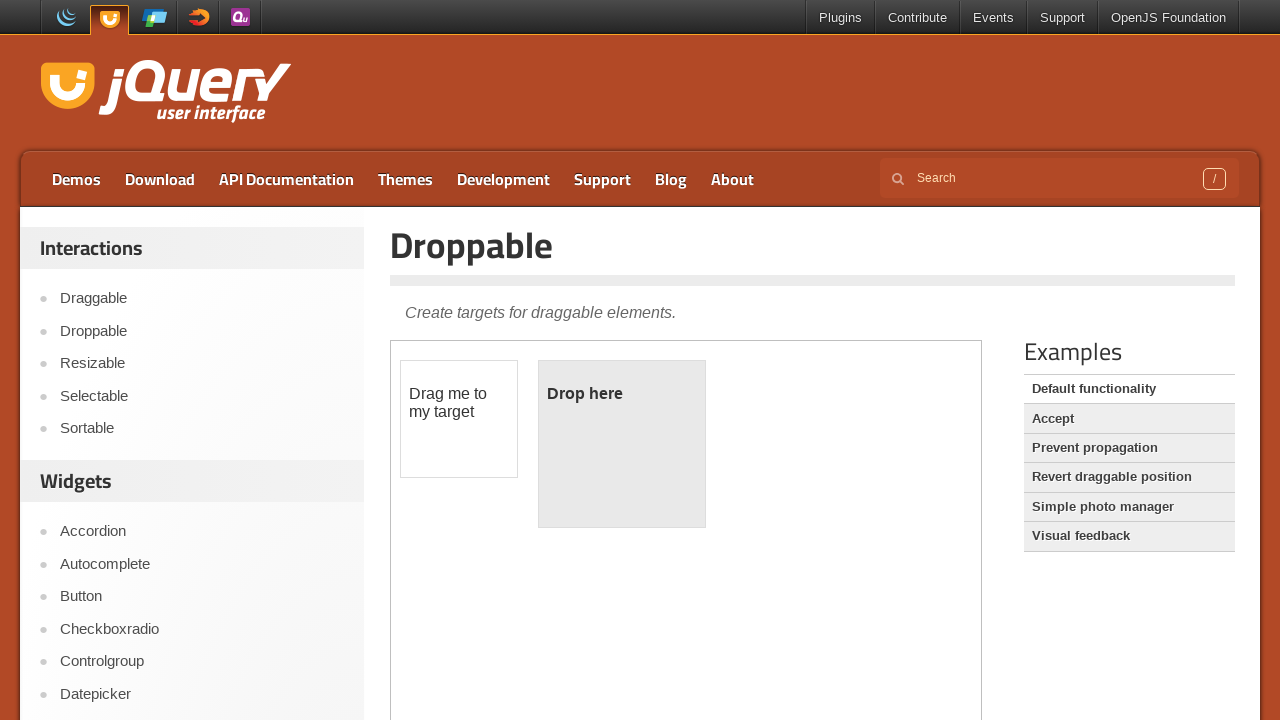

Dragged element 105px right and 25px down toward drop target at (564, 444)
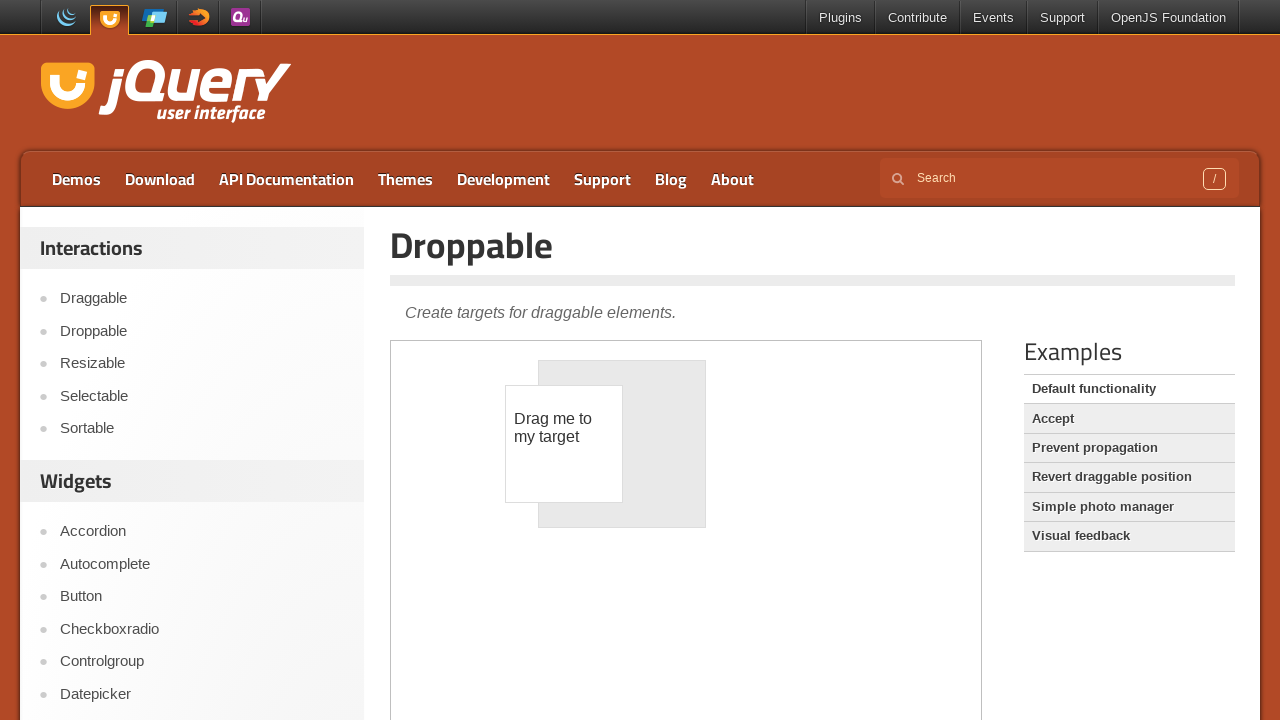

Released mouse button to complete drag and drop operation at (564, 444)
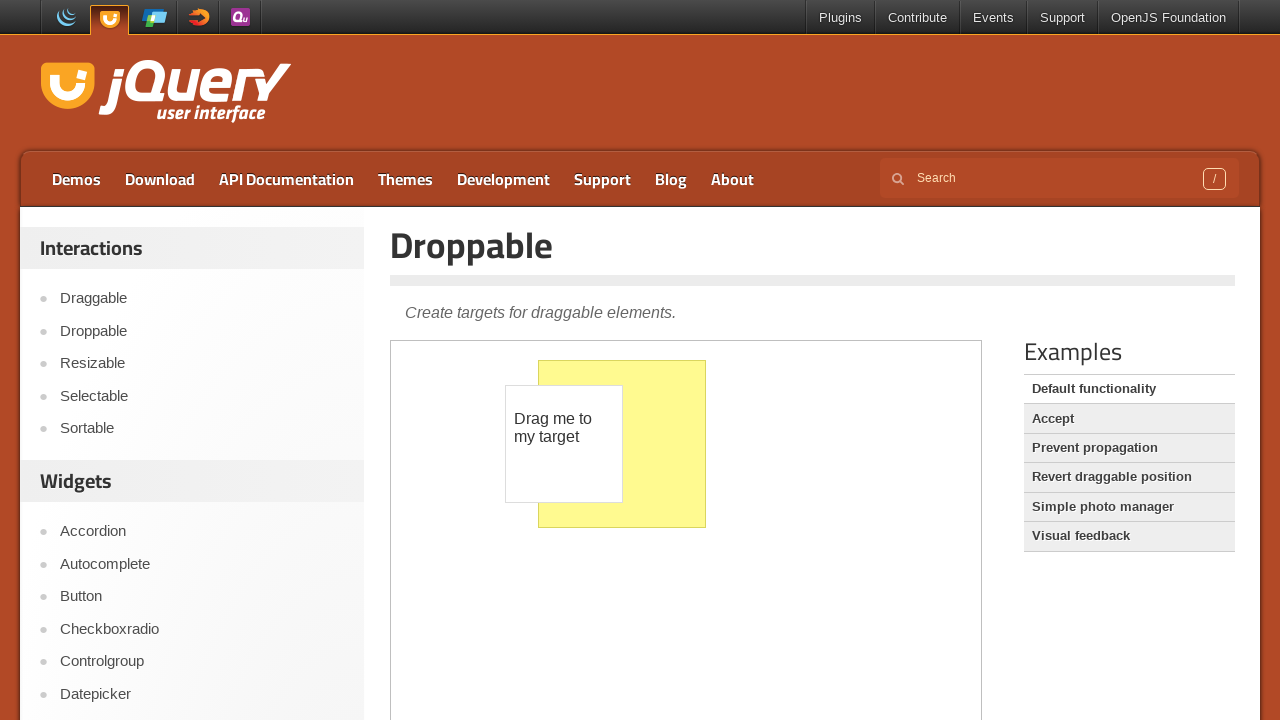

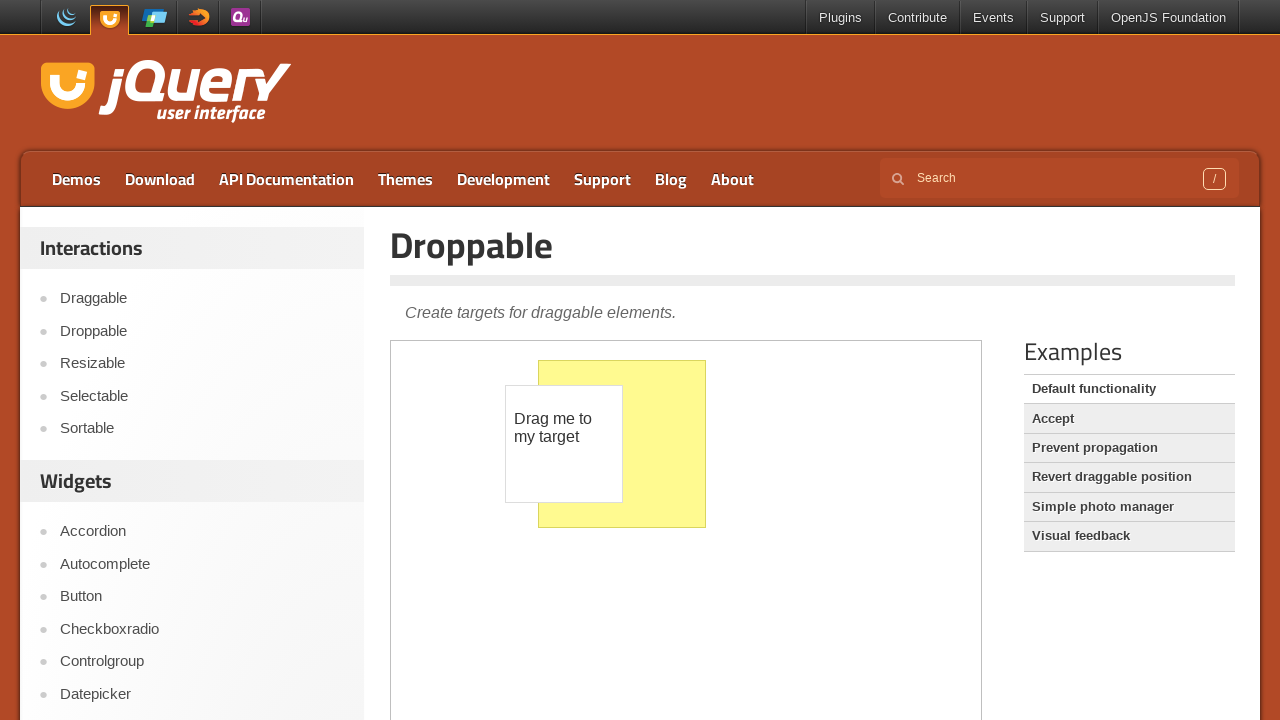